Navigates to an automation practice page and verifies the placeholder attribute of a name input field

Starting URL: https://rahulshettyacademy.com/AutomationPractice/

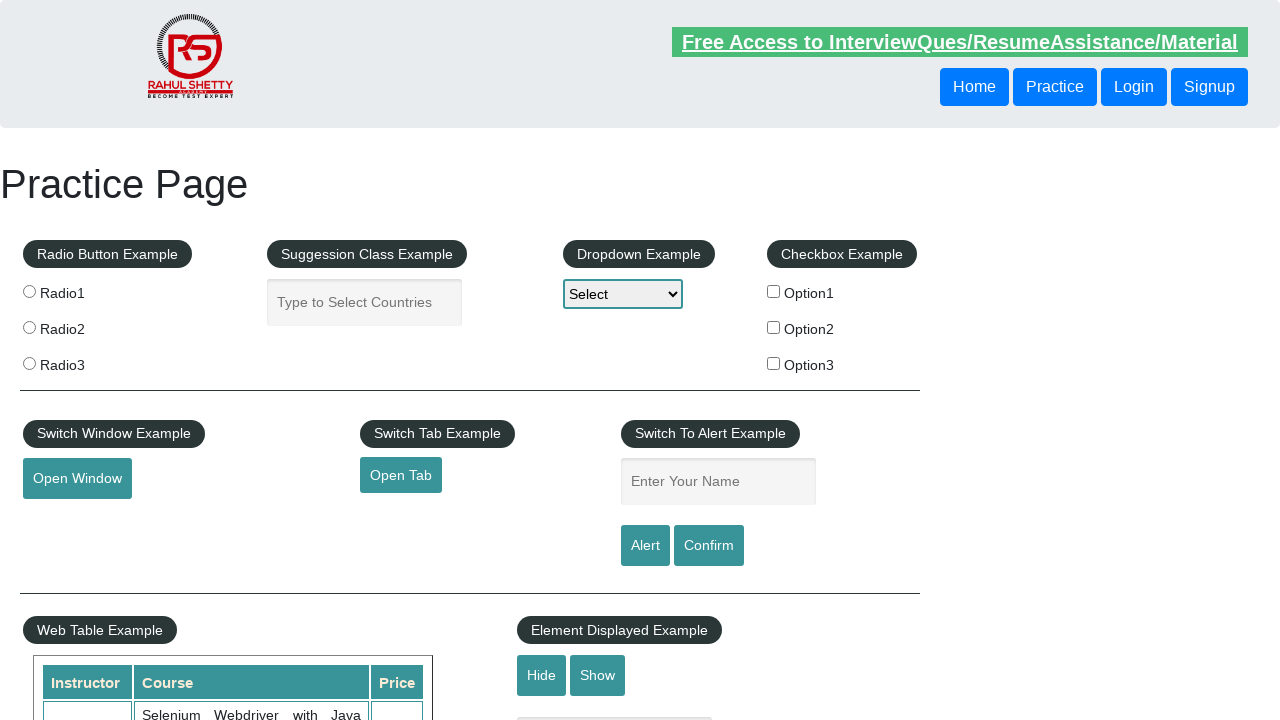

Located the name input field with id='name'
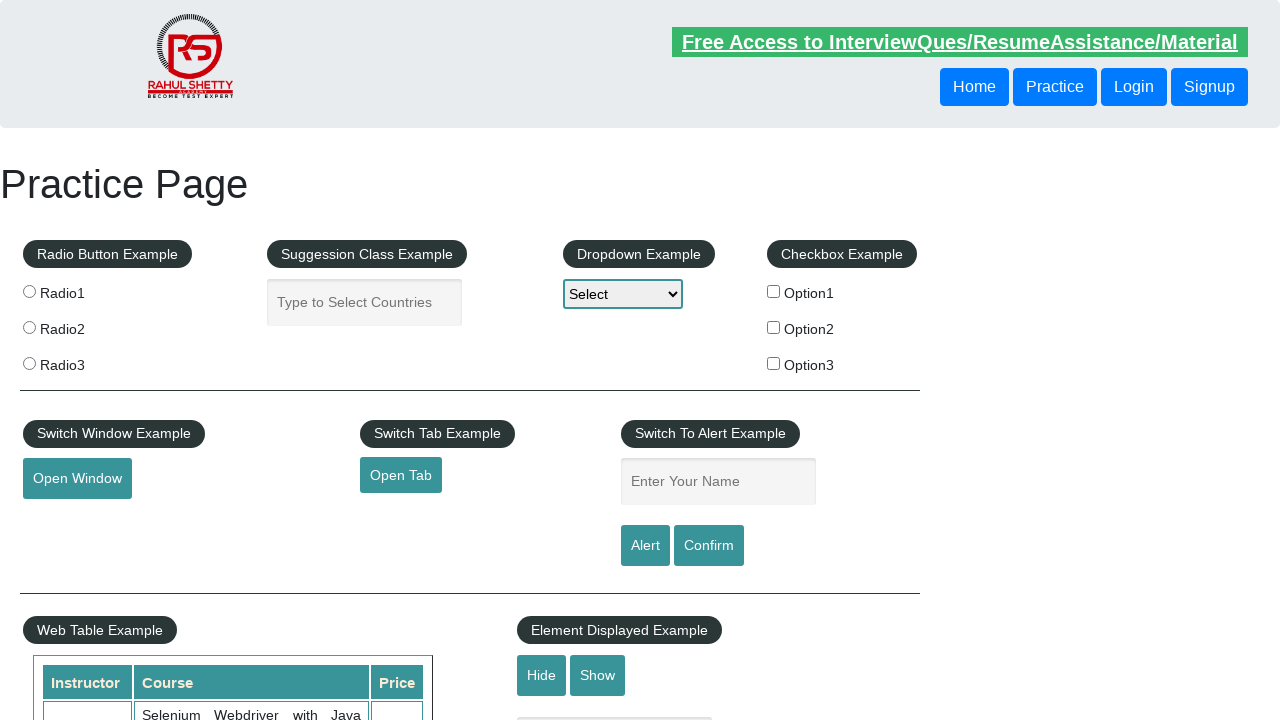

Retrieved placeholder attribute from name field
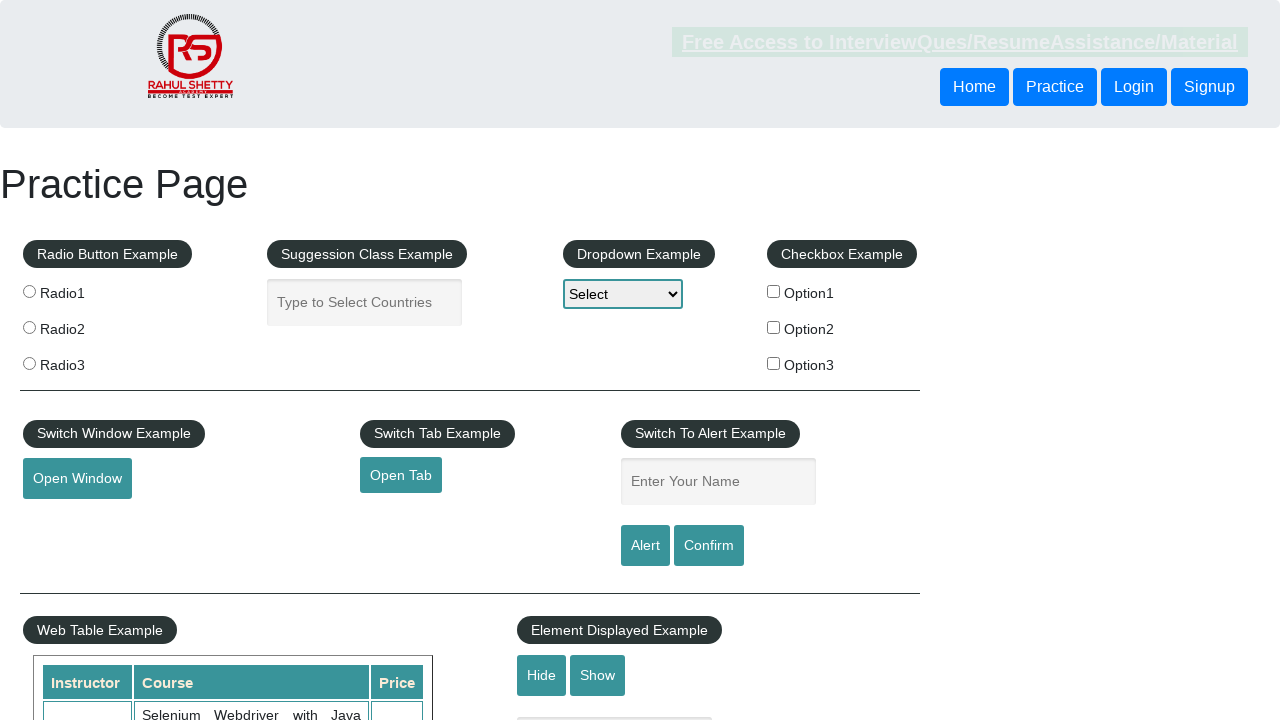

Verified name field is visible
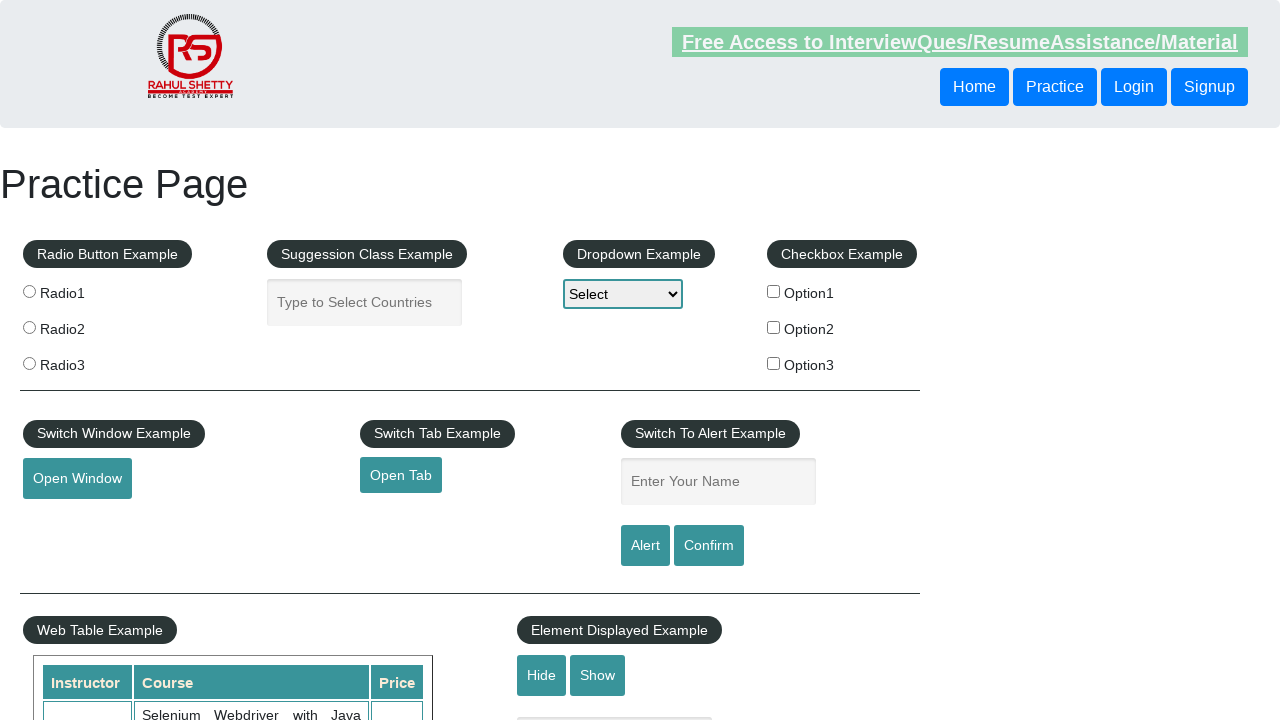

Verified placeholder attribute exists with value: Enter Your Name
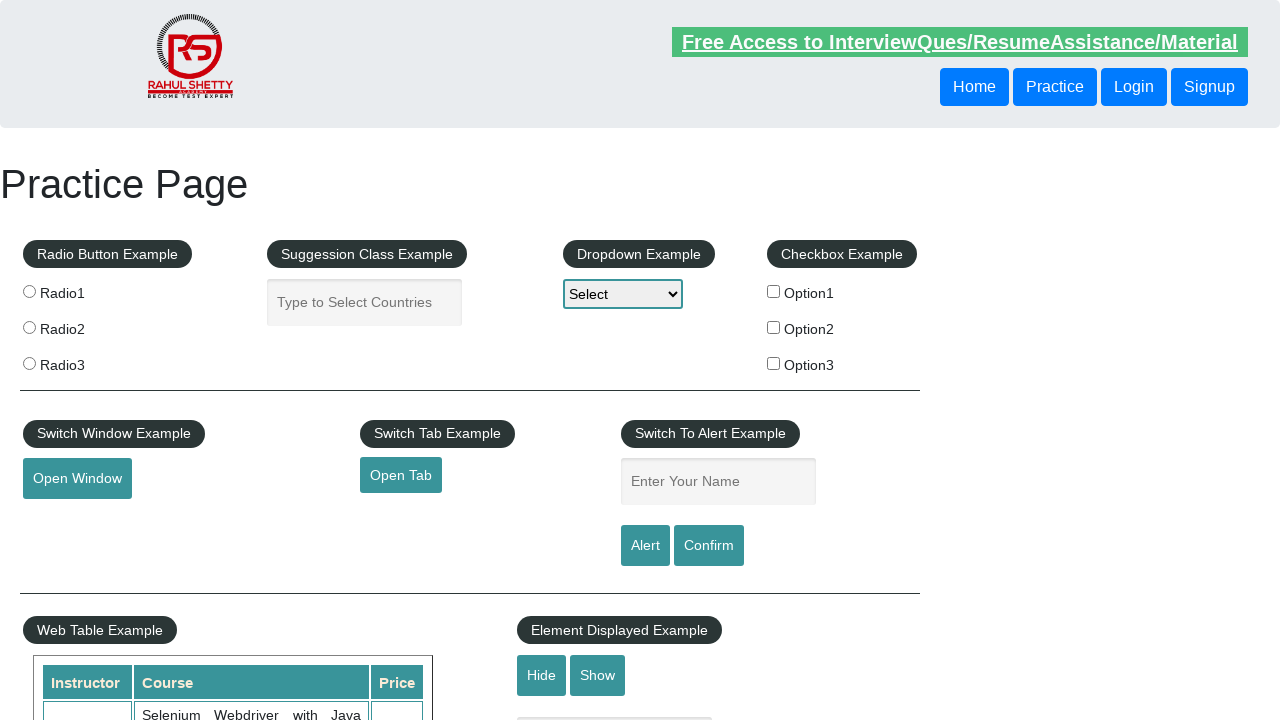

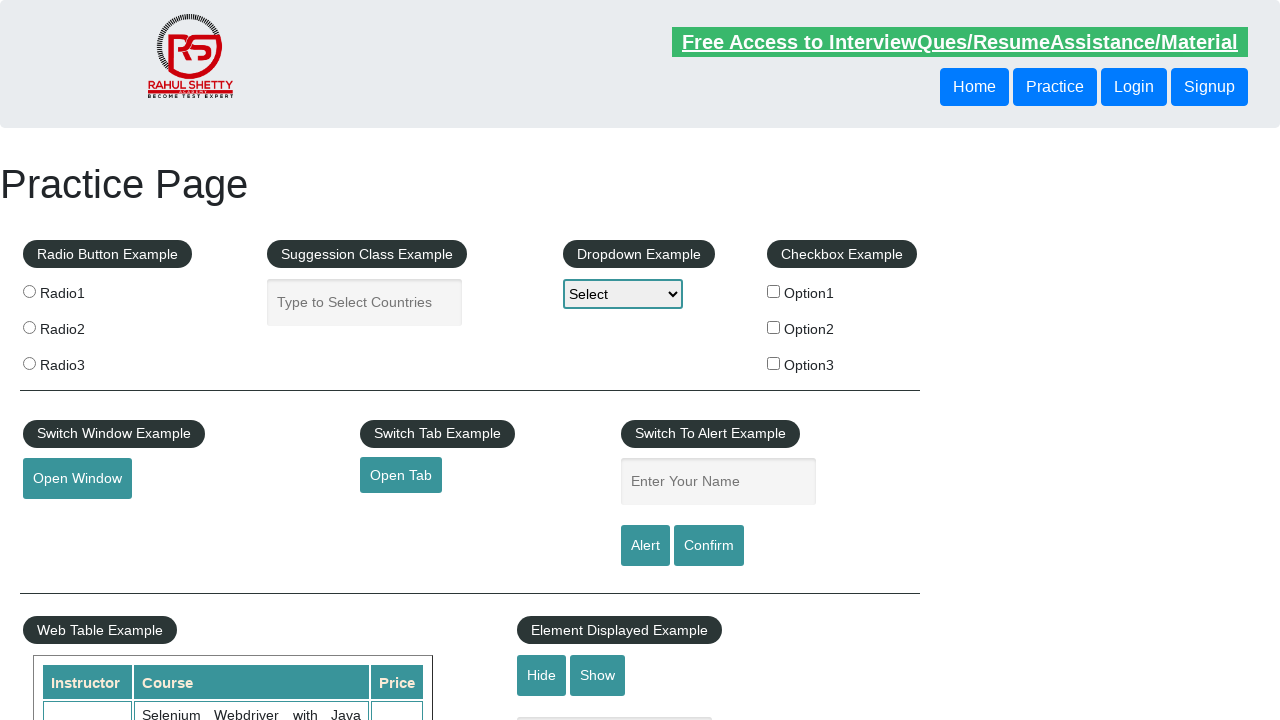